Tests radio button functionality on a demo QA site by clicking the "Yes" radio button option

Starting URL: https://demoqa.com/radio-button

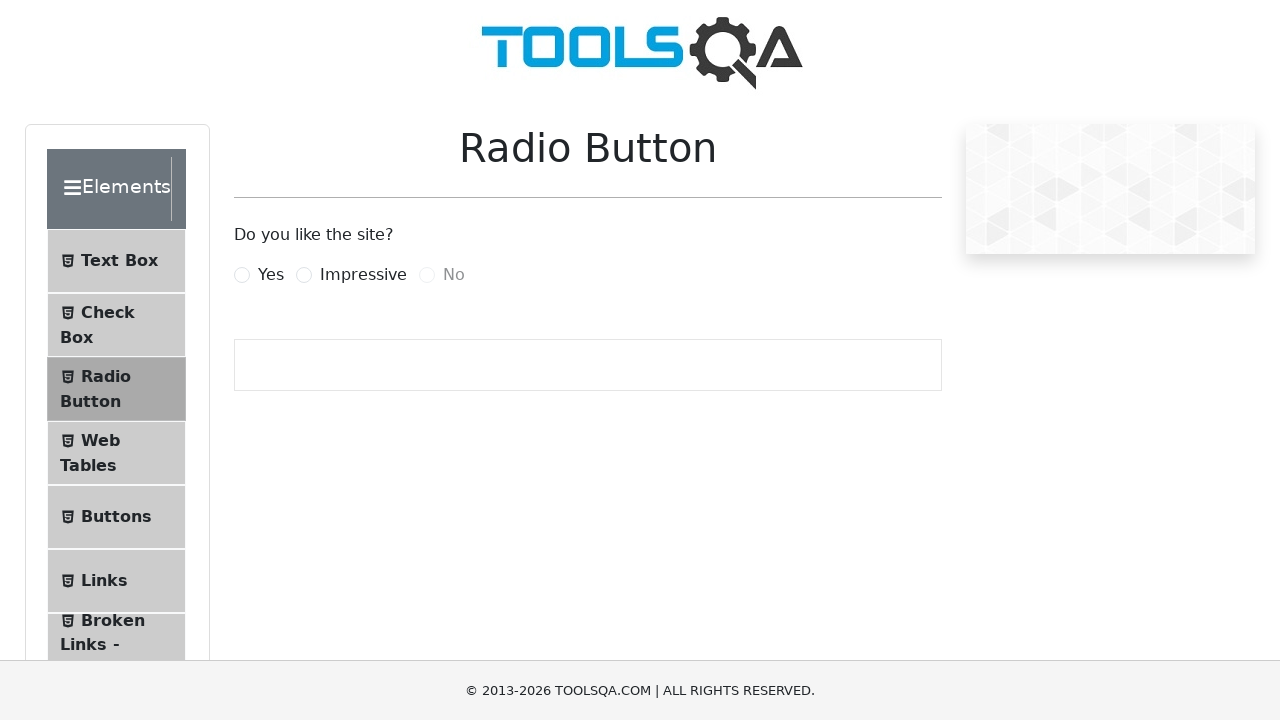

Clicked the 'Yes' radio button option at (271, 275) on label[for='yesRadio']
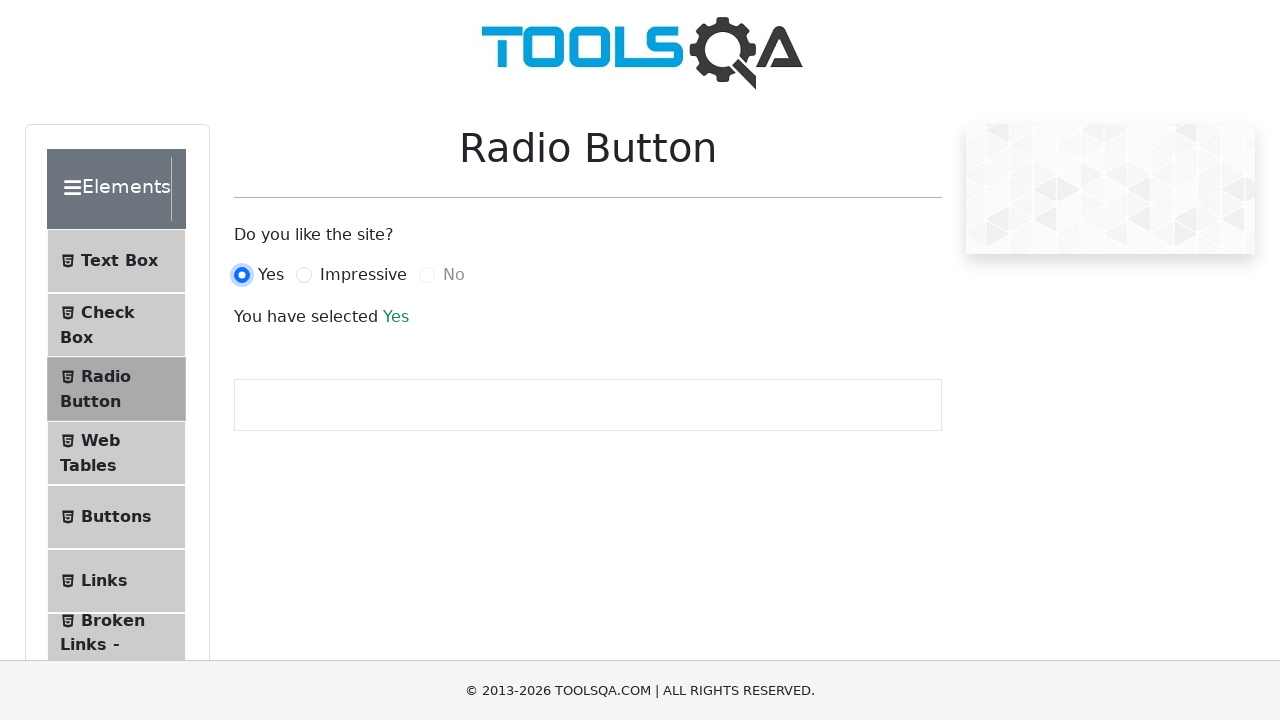

Verified radio button selection by waiting for success message
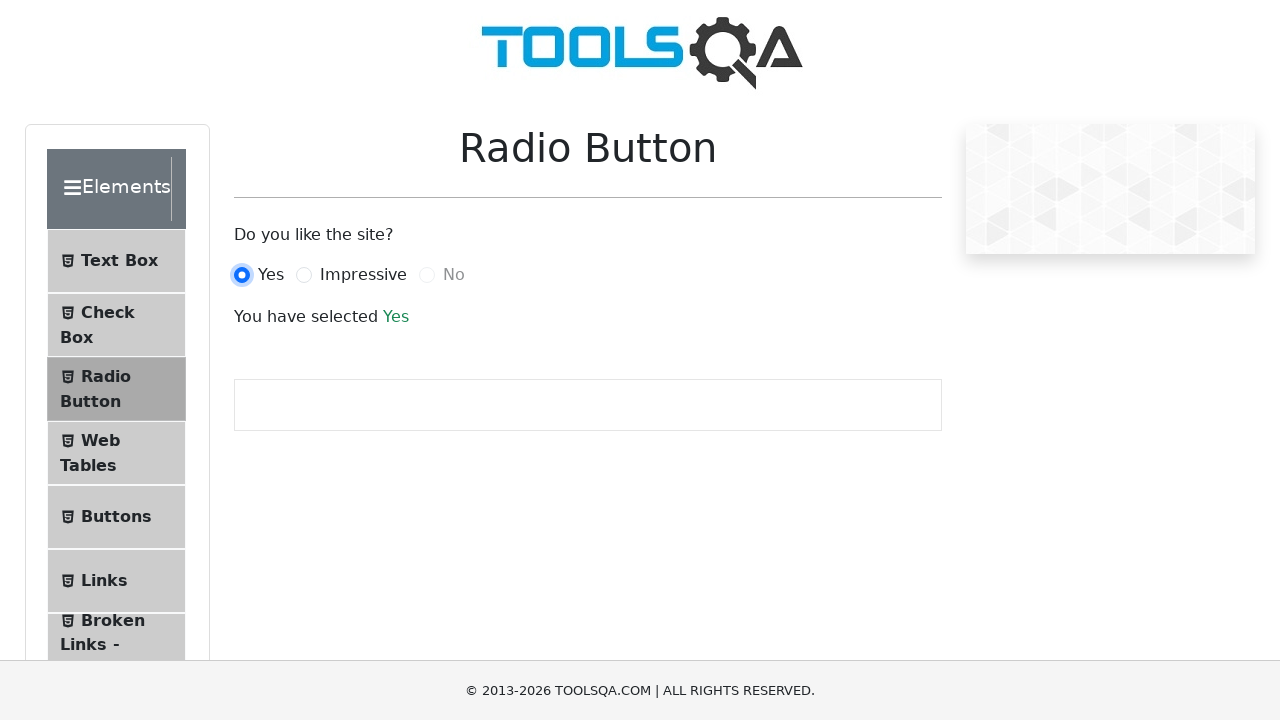

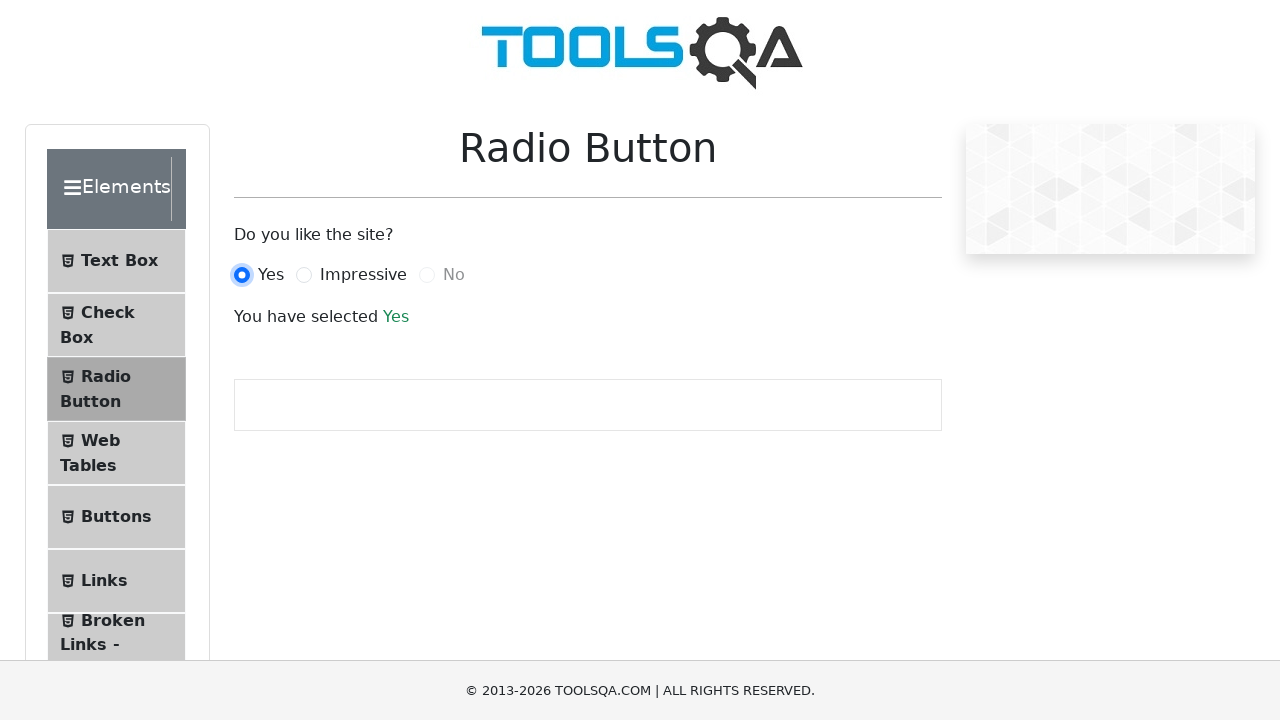